Tests navigation of a water level data grid, verifying that table rows load correctly and pagination works by clicking through to the next page of results.

Starting URL: https://hochwasser.rlp.de/pegelliste/land

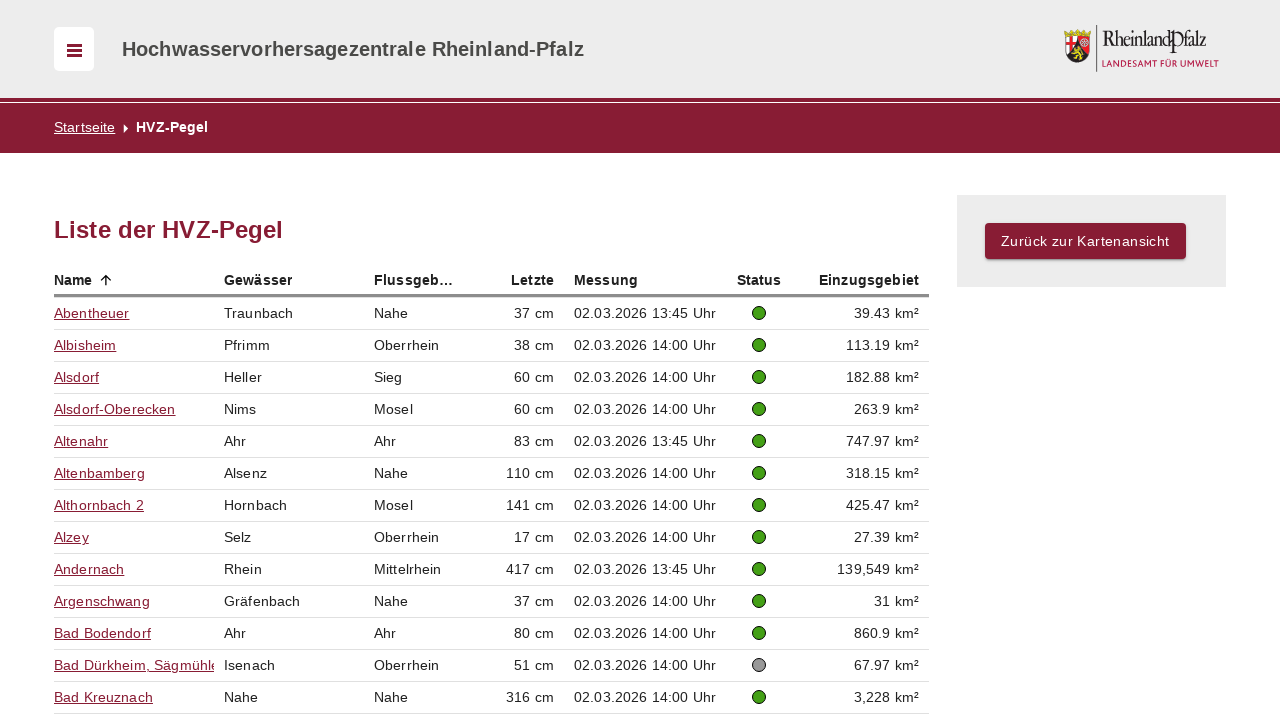

Waited for data grid rows to load
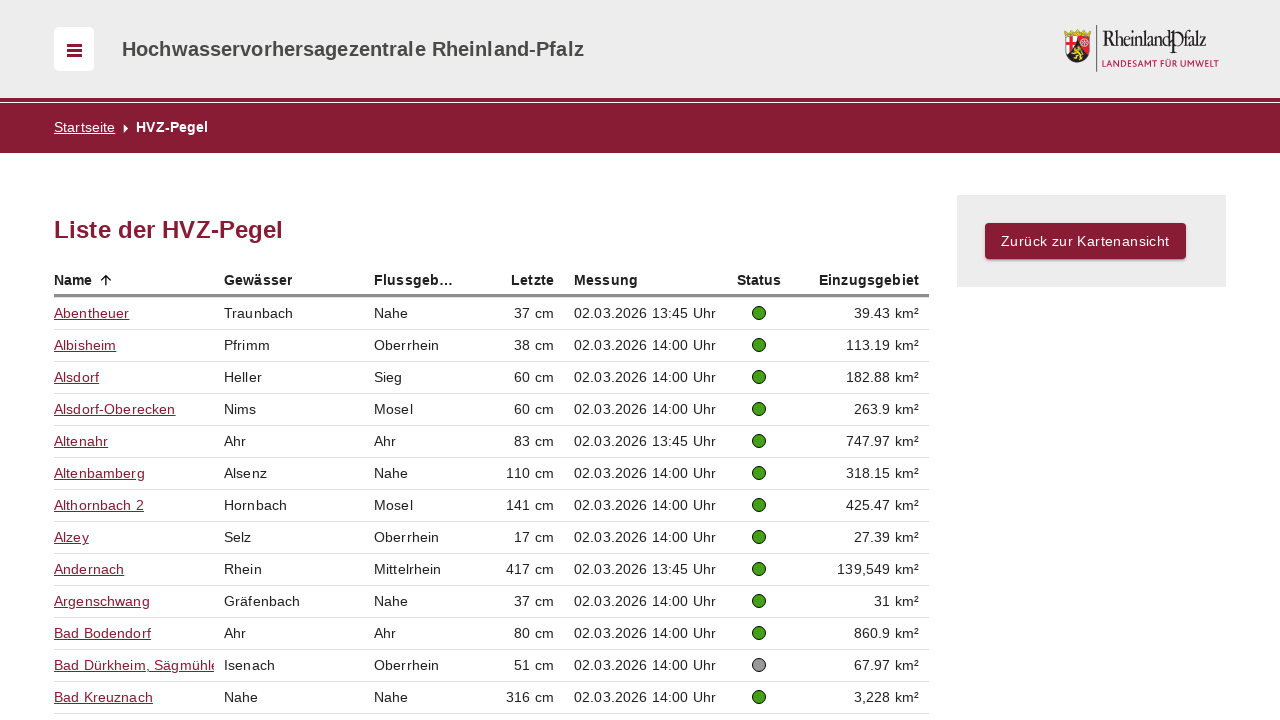

Verified name field with link is present
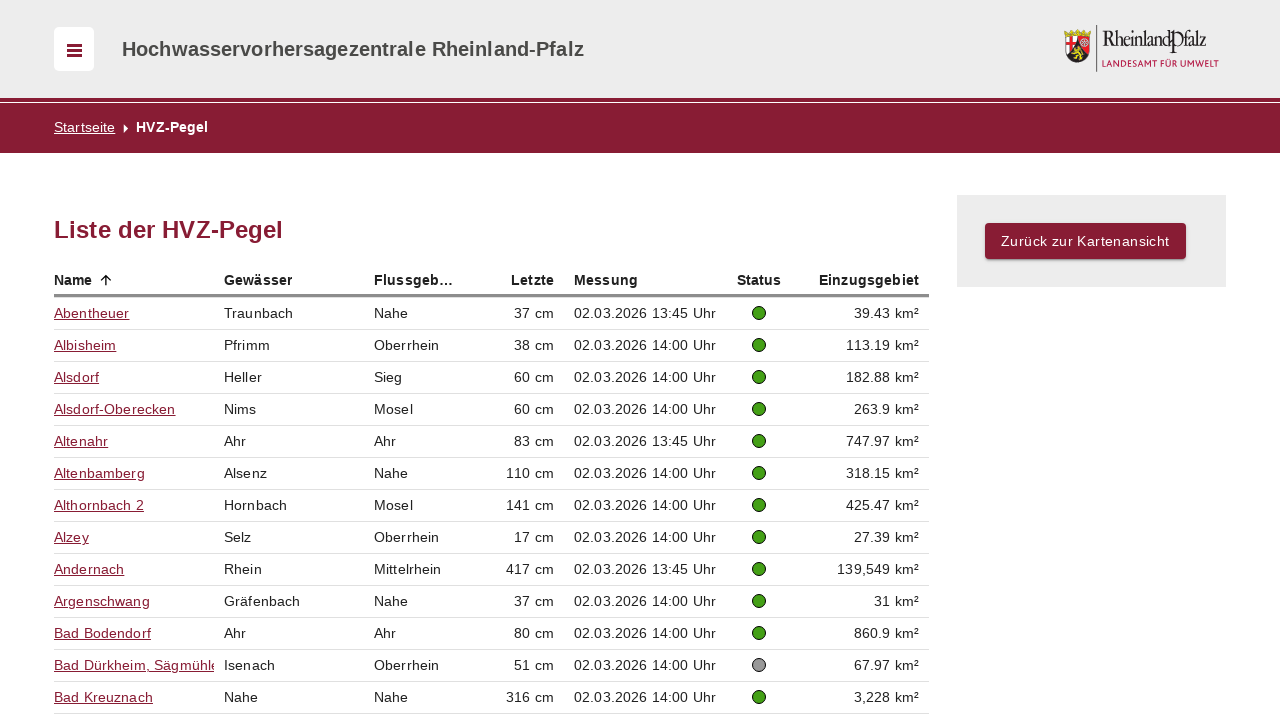

Verified river name field is present
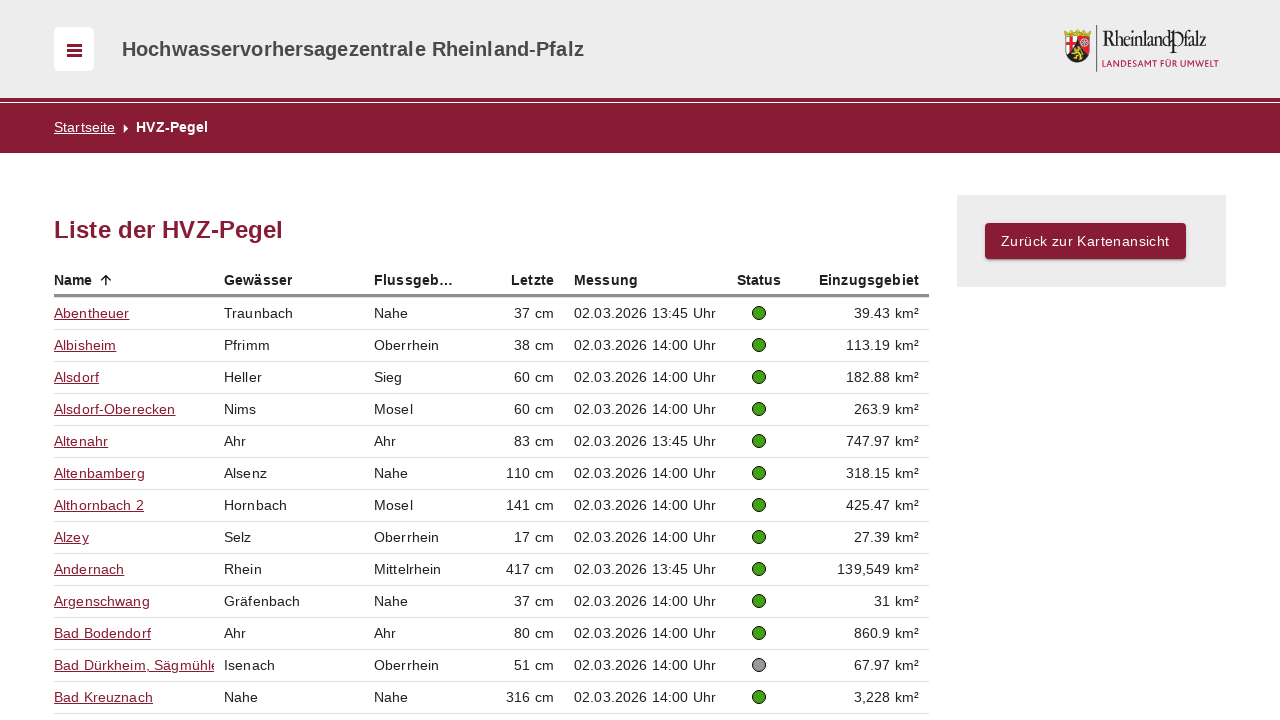

Verified yLast field is present
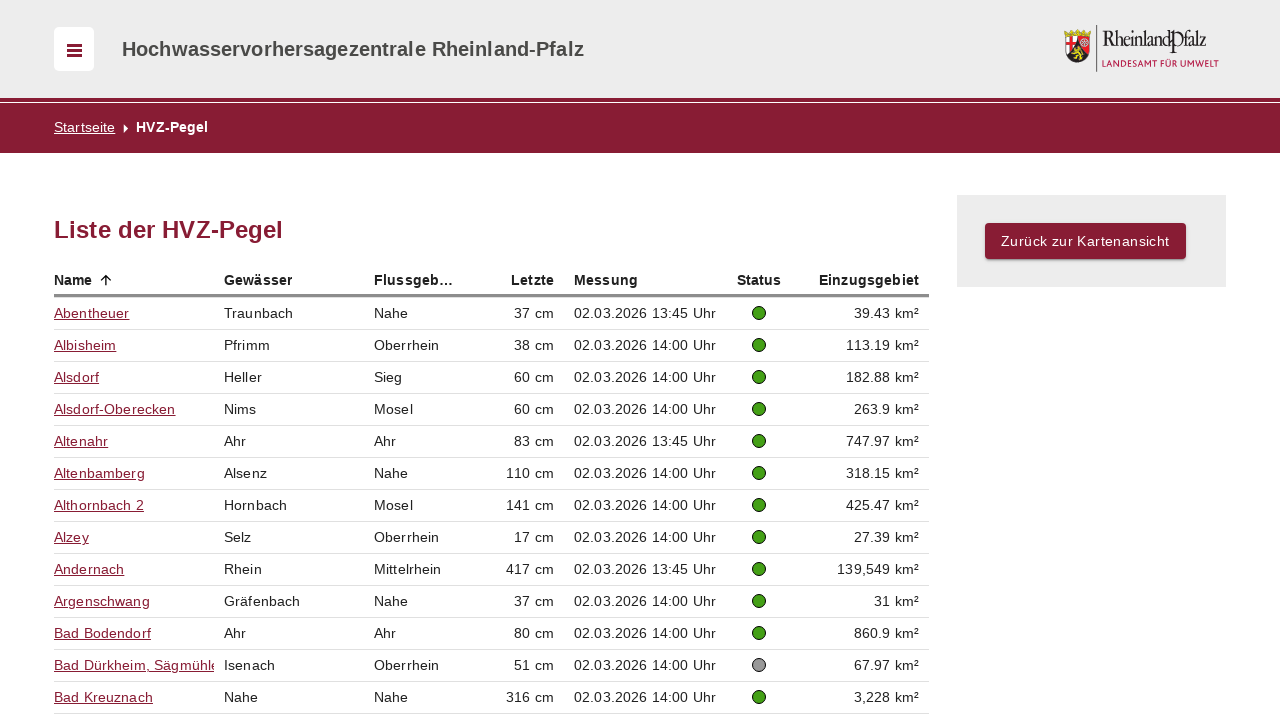

Obtained reference to first data grid row for staleness check
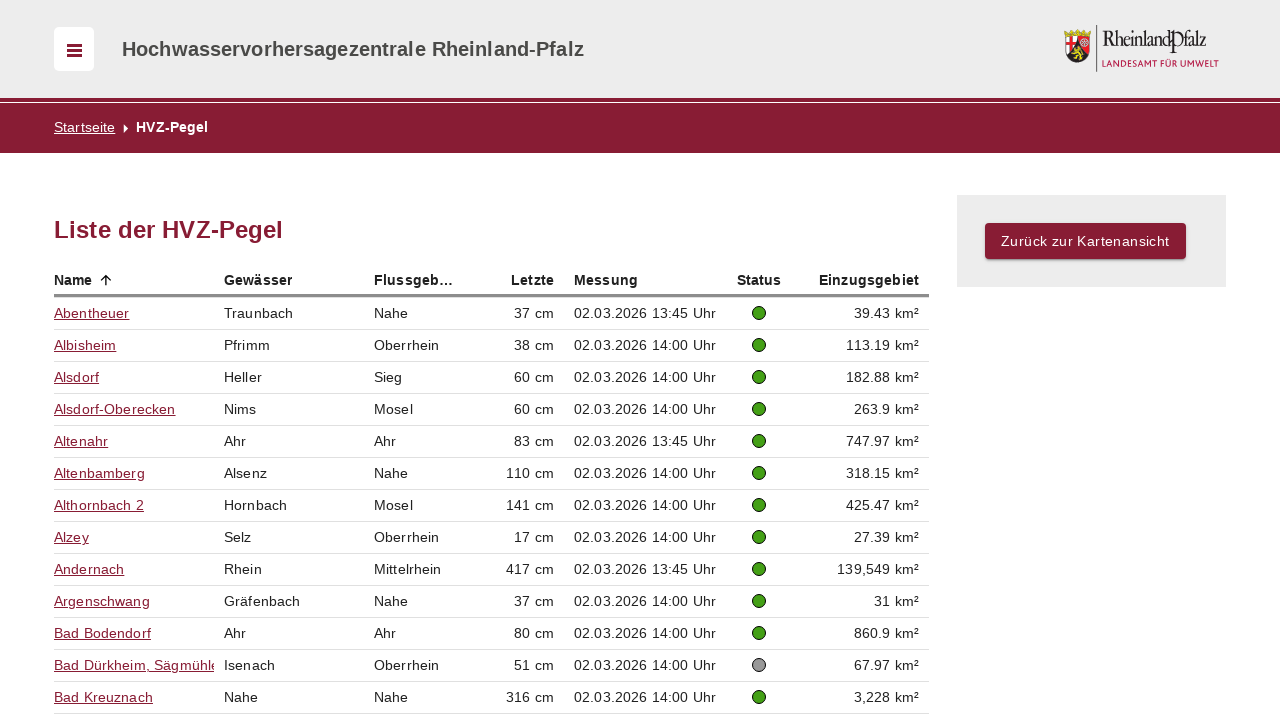

Clicked the next page button using keyboard arrow right icon at (908, 502) on xpath=//*[@data-testid='KeyboardArrowRightIcon']/ancestor::*[self::button or sel
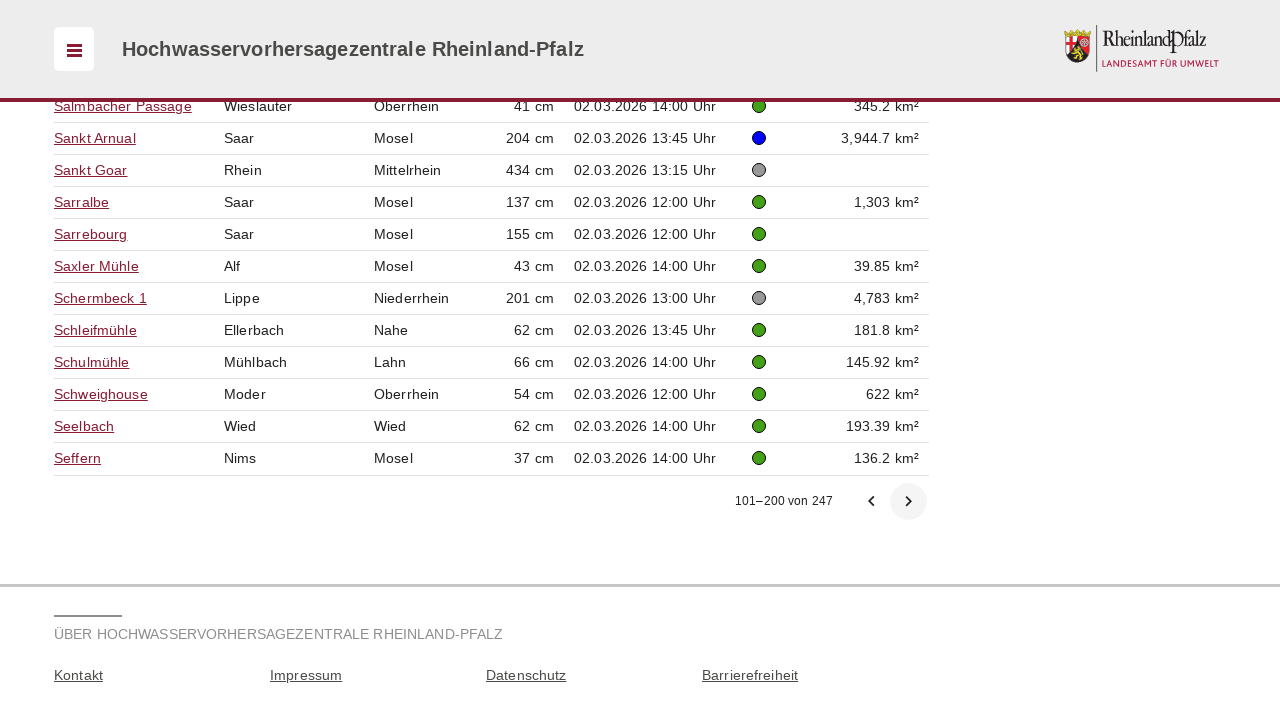

Waited for new page rows to load after pagination
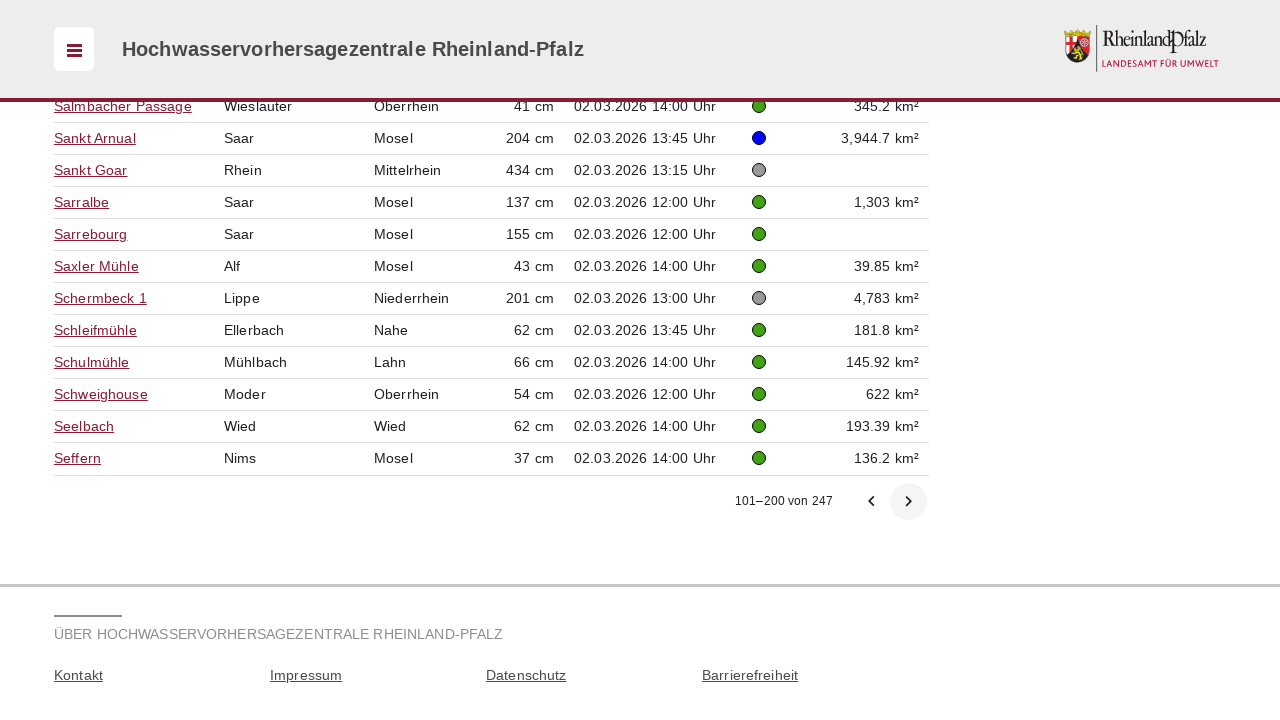

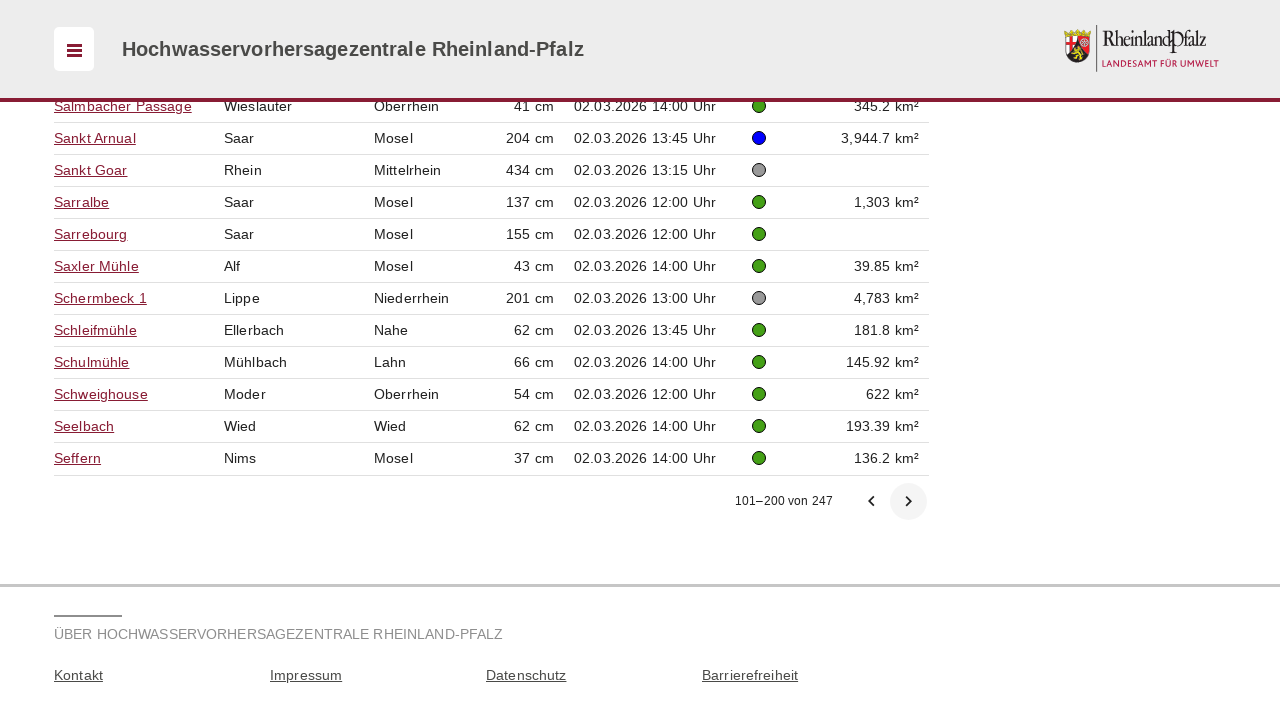